Tests a sample todo application by clicking the first two list items to mark them as complete, then adding a new todo item with custom text.

Starting URL: https://lambdatest.github.io/sample-todo-app/

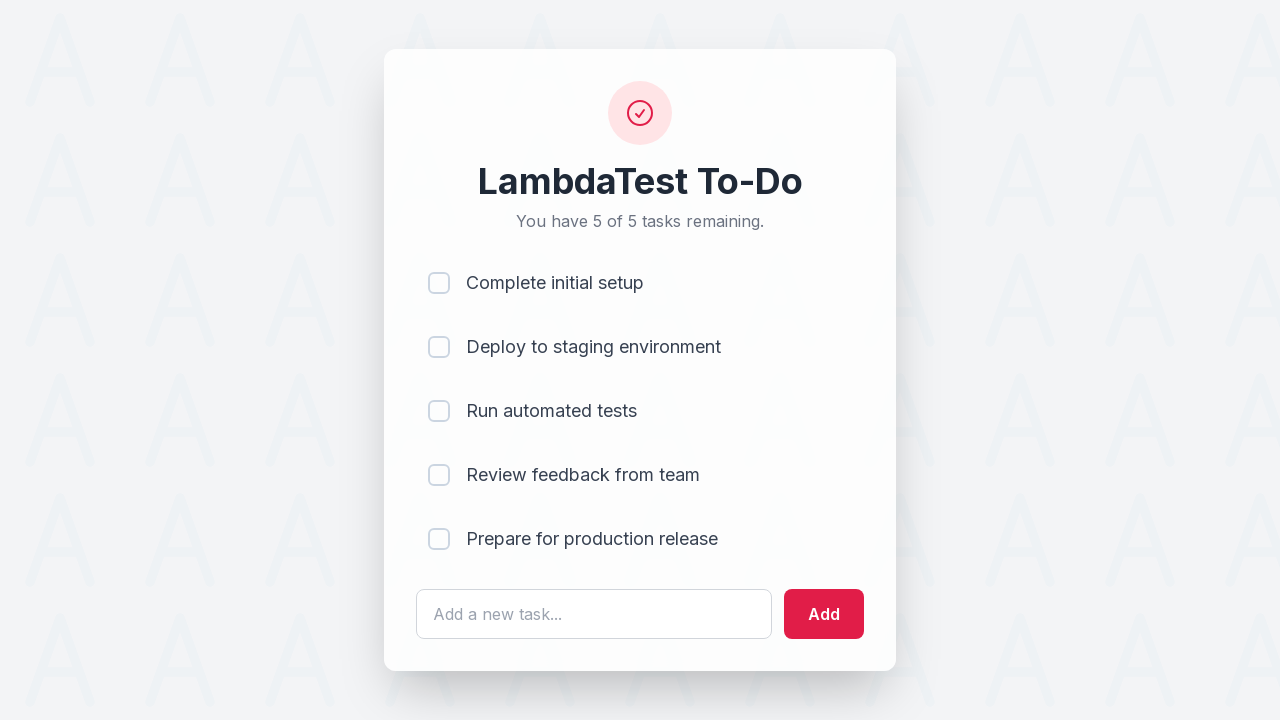

Clicked first list item to mark as complete at (439, 283) on input[name='li1']
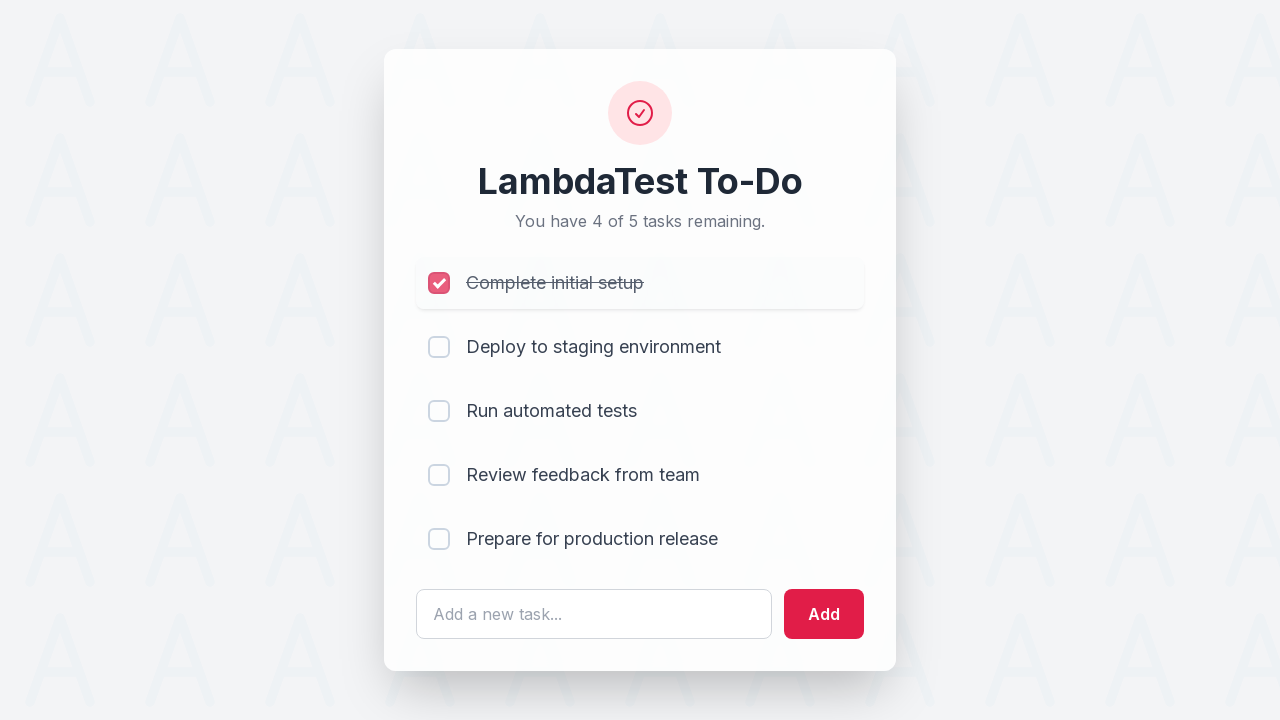

Clicked second list item to mark as complete at (439, 347) on input[name='li2']
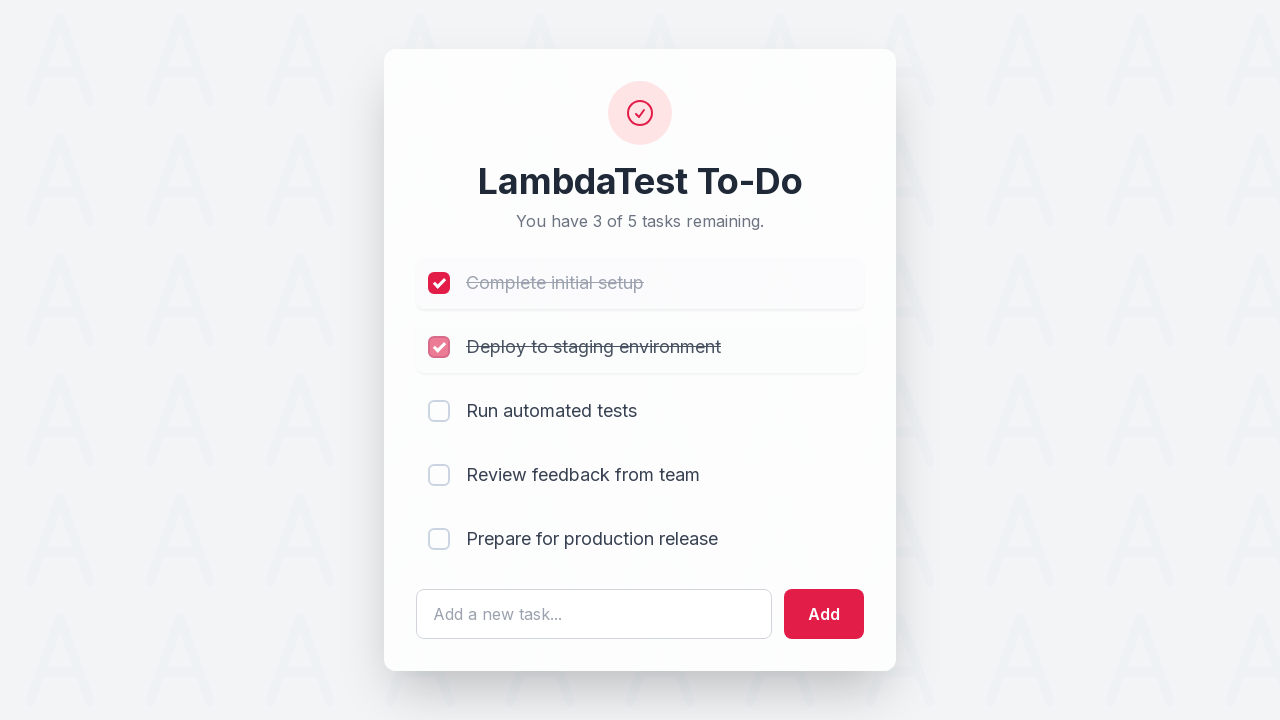

Filled todo text field with 'Complete Lambdatest Tutorial' on #sampletodotext
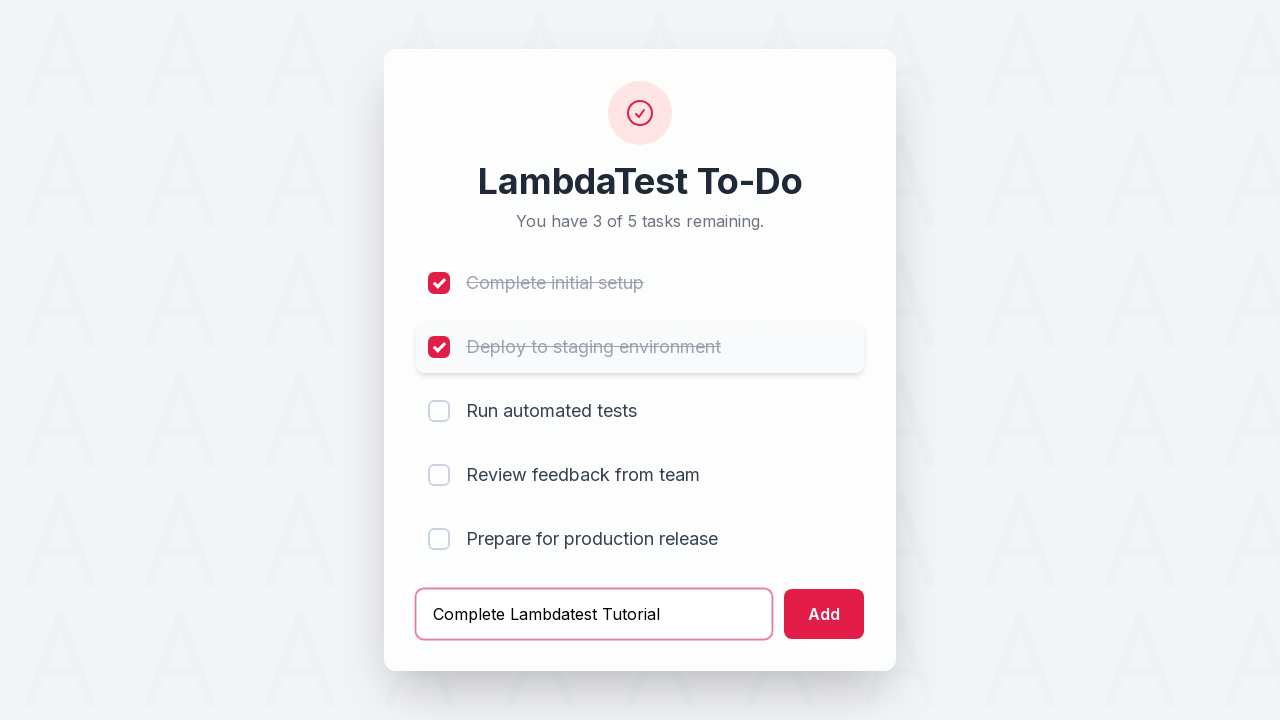

Clicked add button to create new todo item at (824, 614) on #addbutton
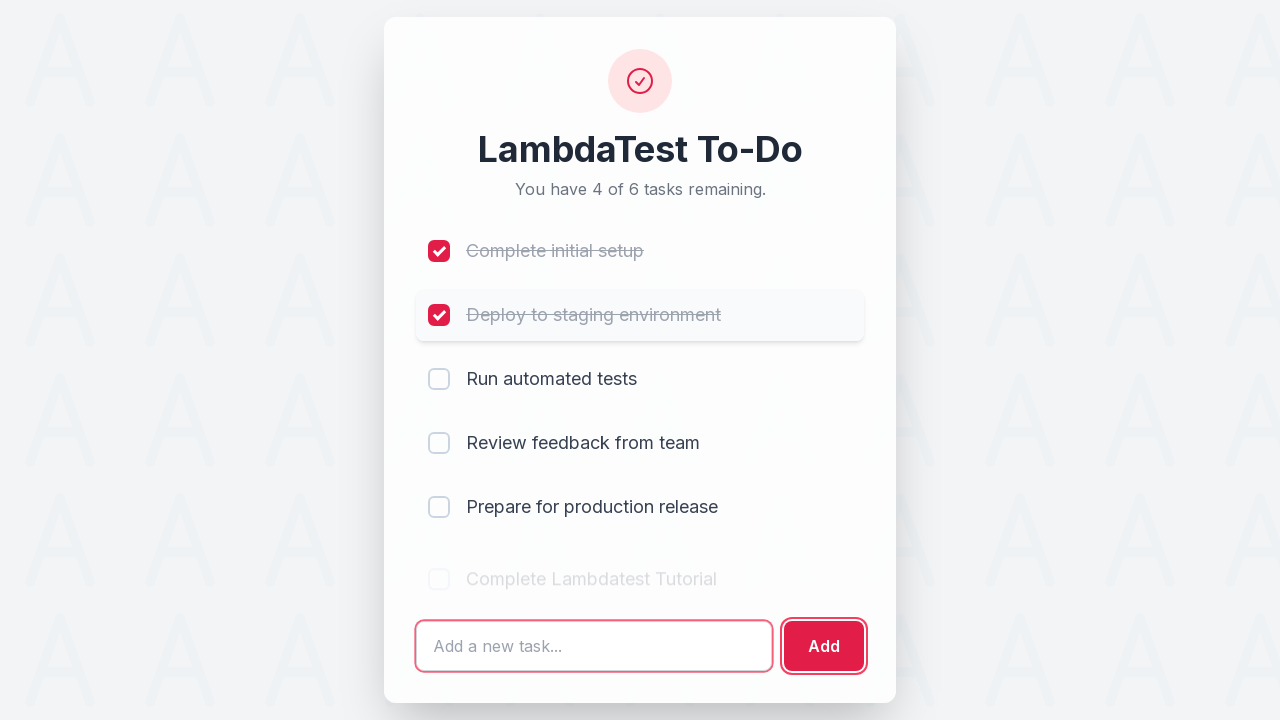

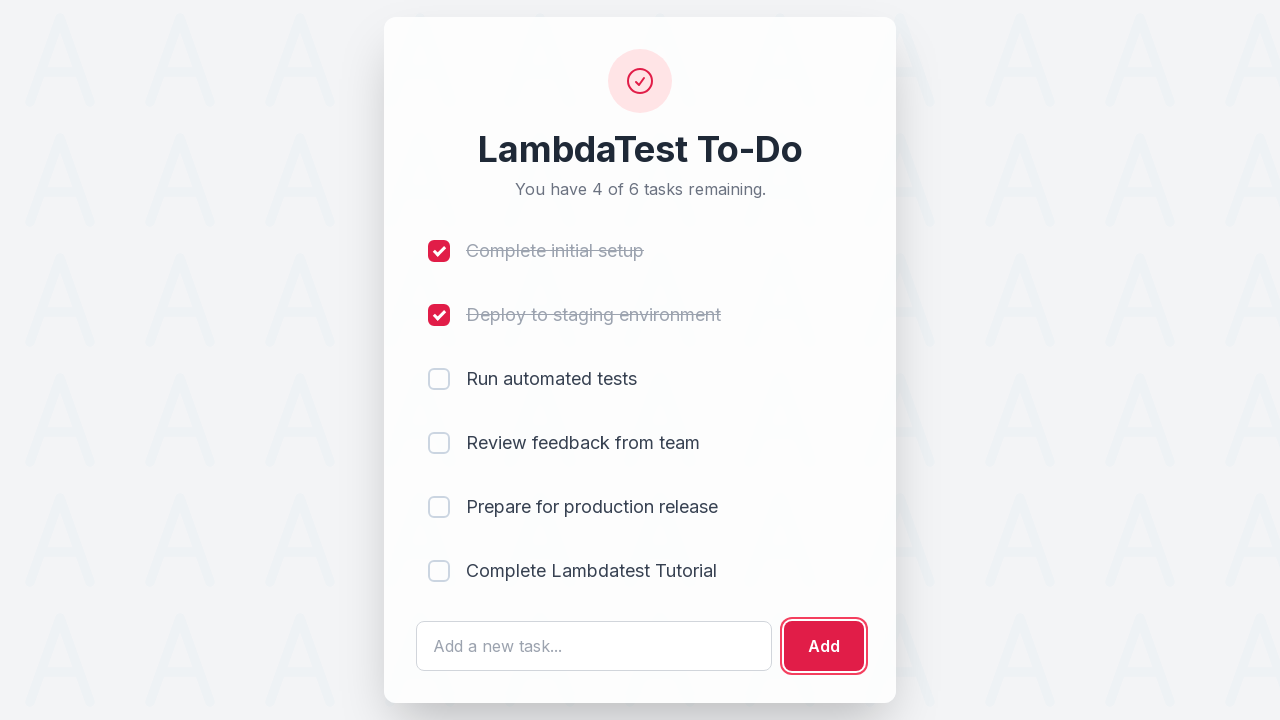